Tests MUI Switch components by toggling switches and verifying their selected and enabled states

Starting URL: https://v4.mui.com/components/switches/

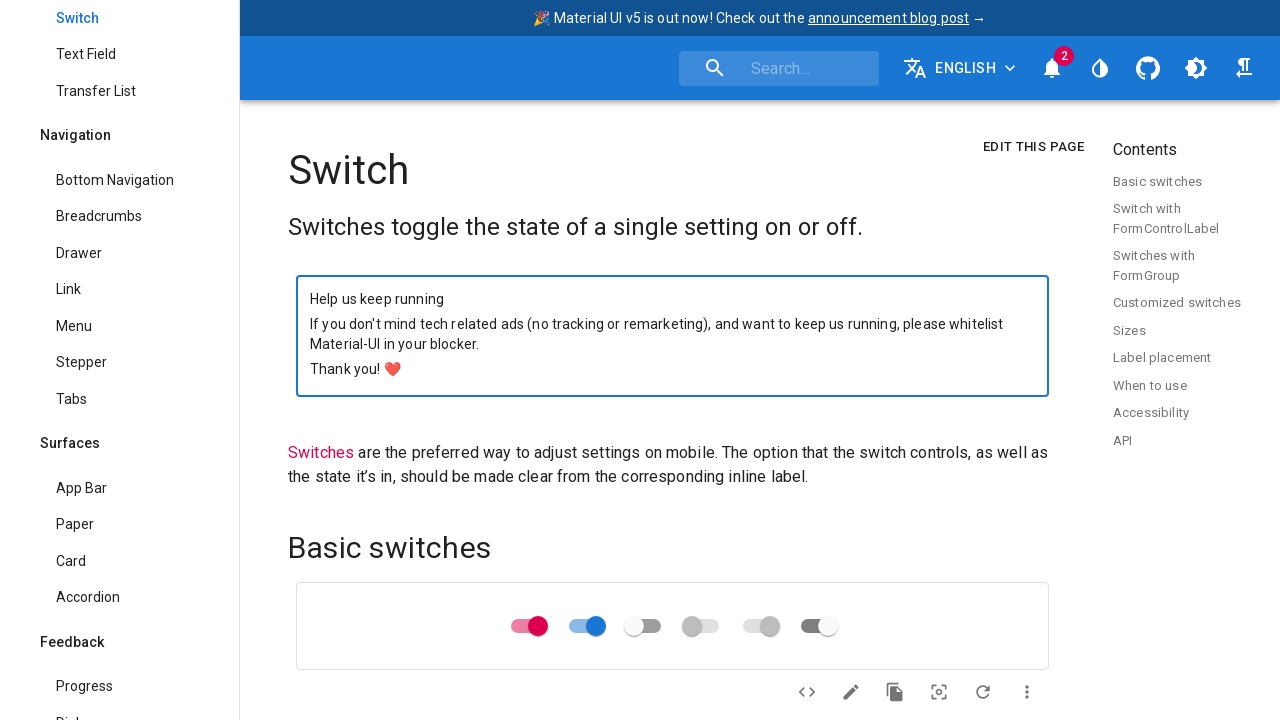

Waited for MUI Switch components to load
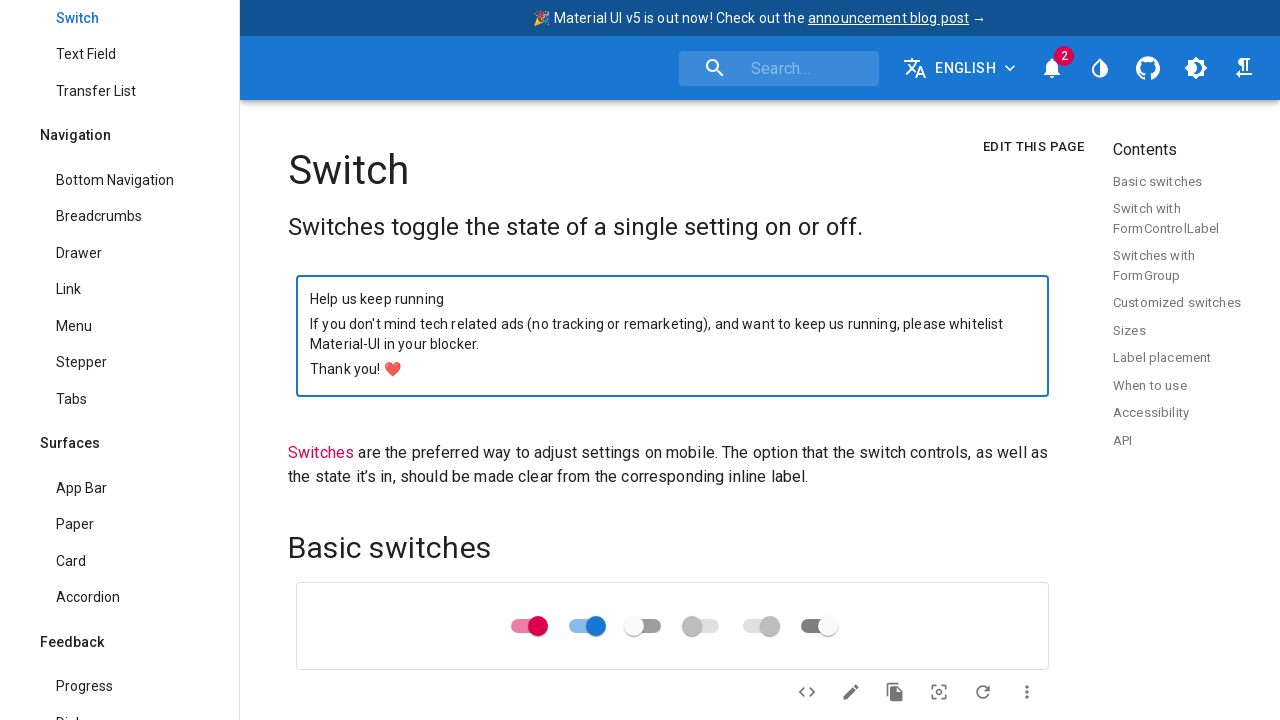

Located first MUI Switch component
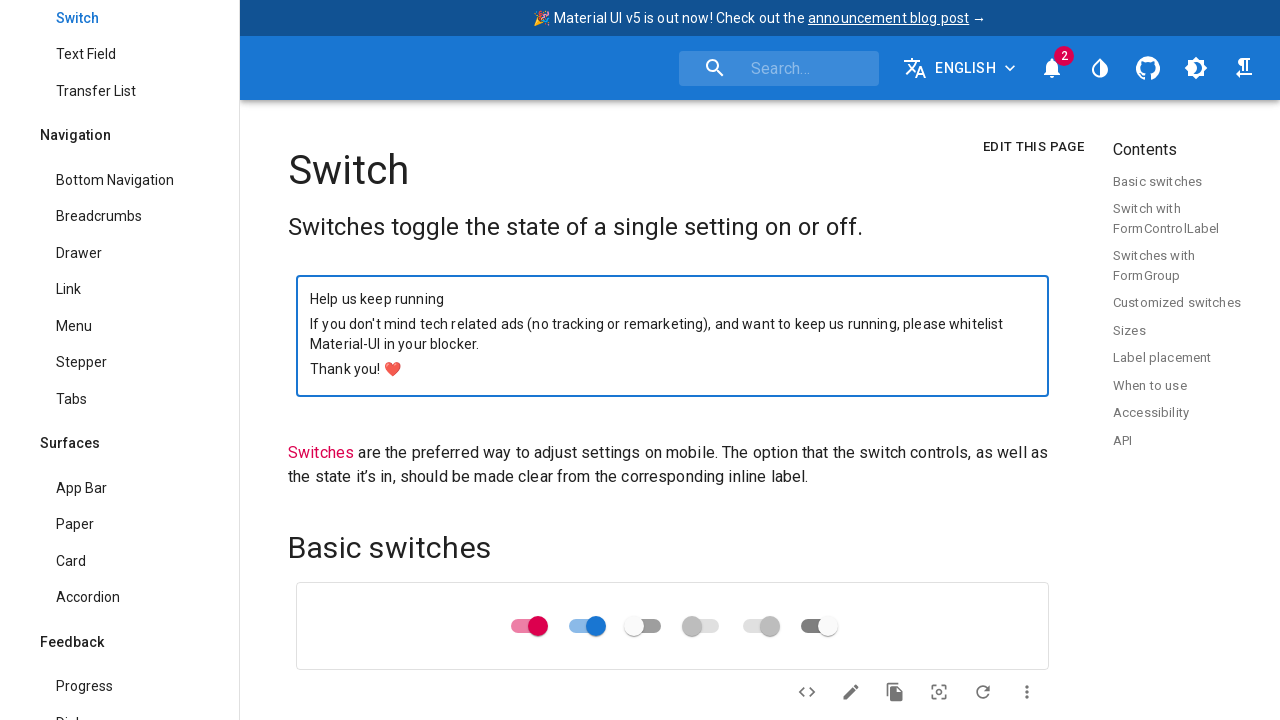

Clicked first switch to toggle off at (528, 626) on .MuiSwitch-root >> nth=0
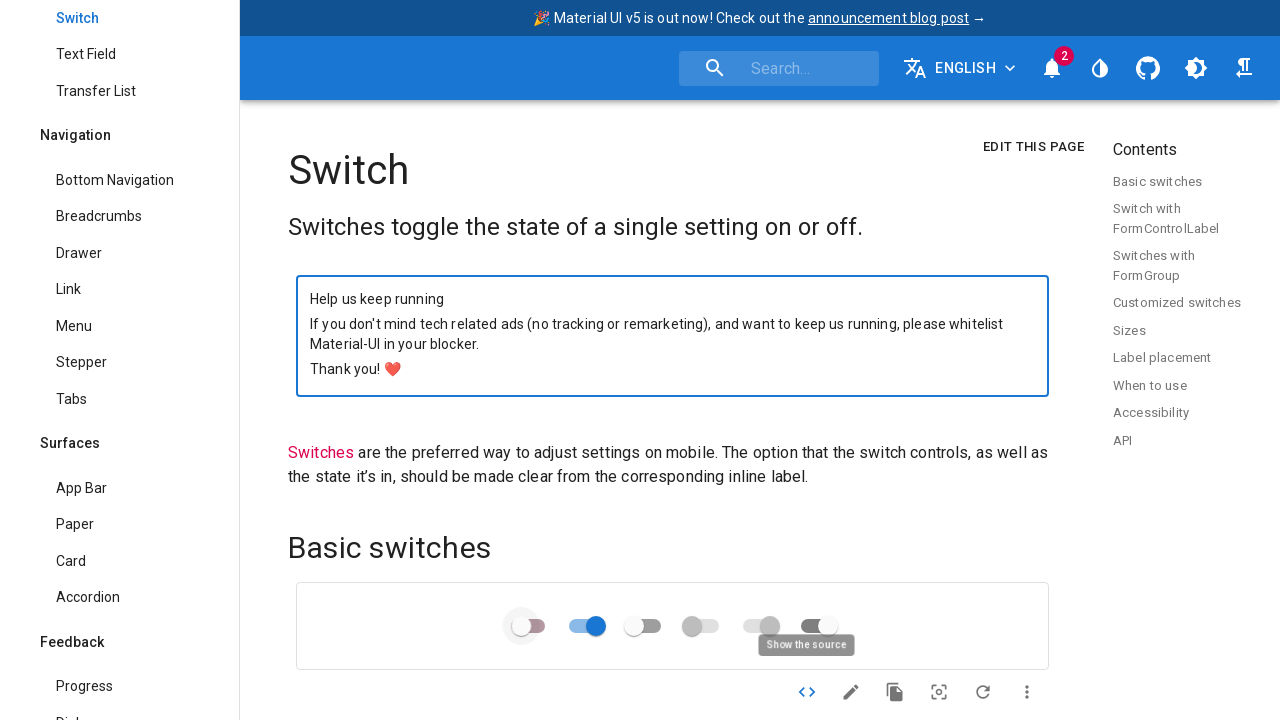

Clicked first switch again to toggle back on at (528, 626) on .MuiSwitch-root >> nth=0
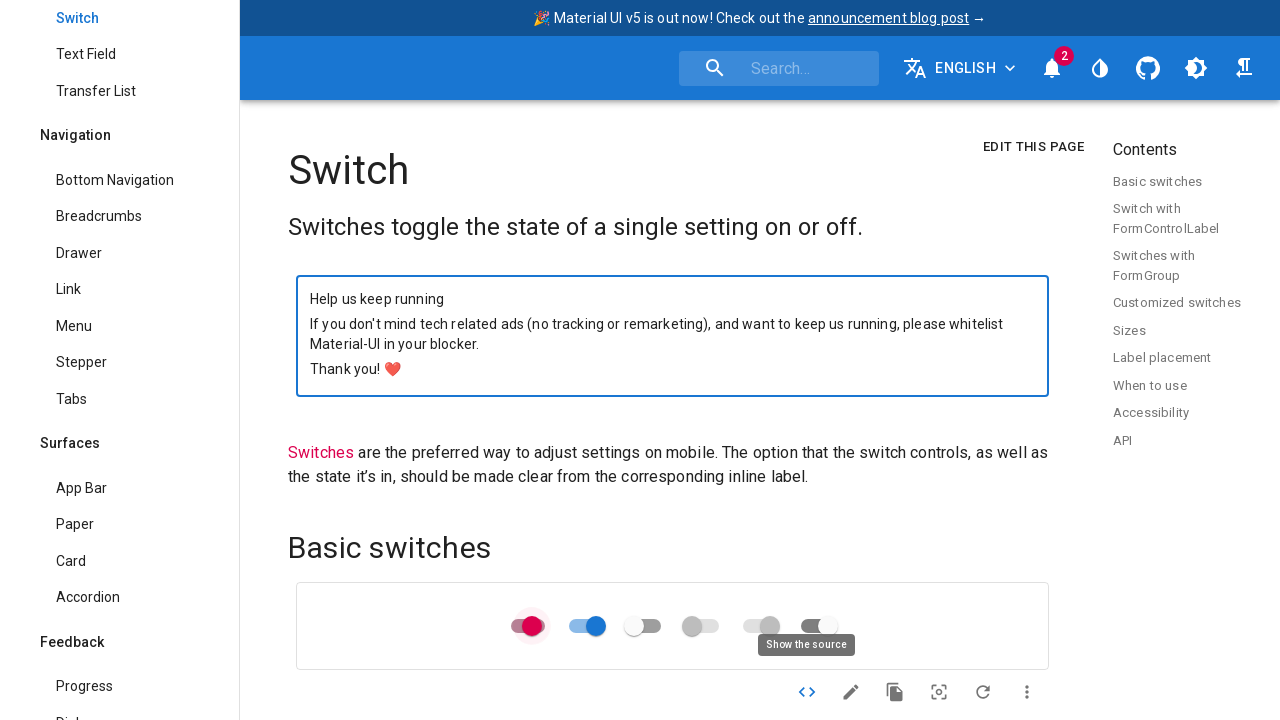

Located fifth MUI Switch component (disabled switch)
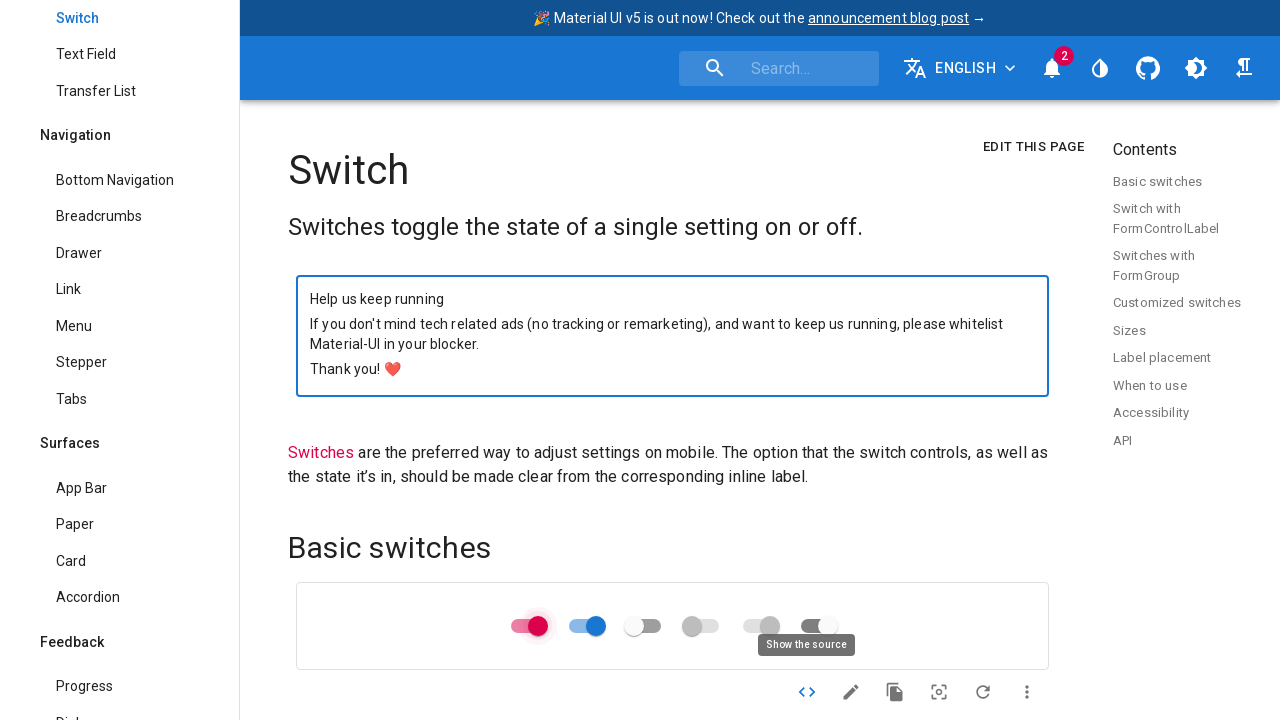

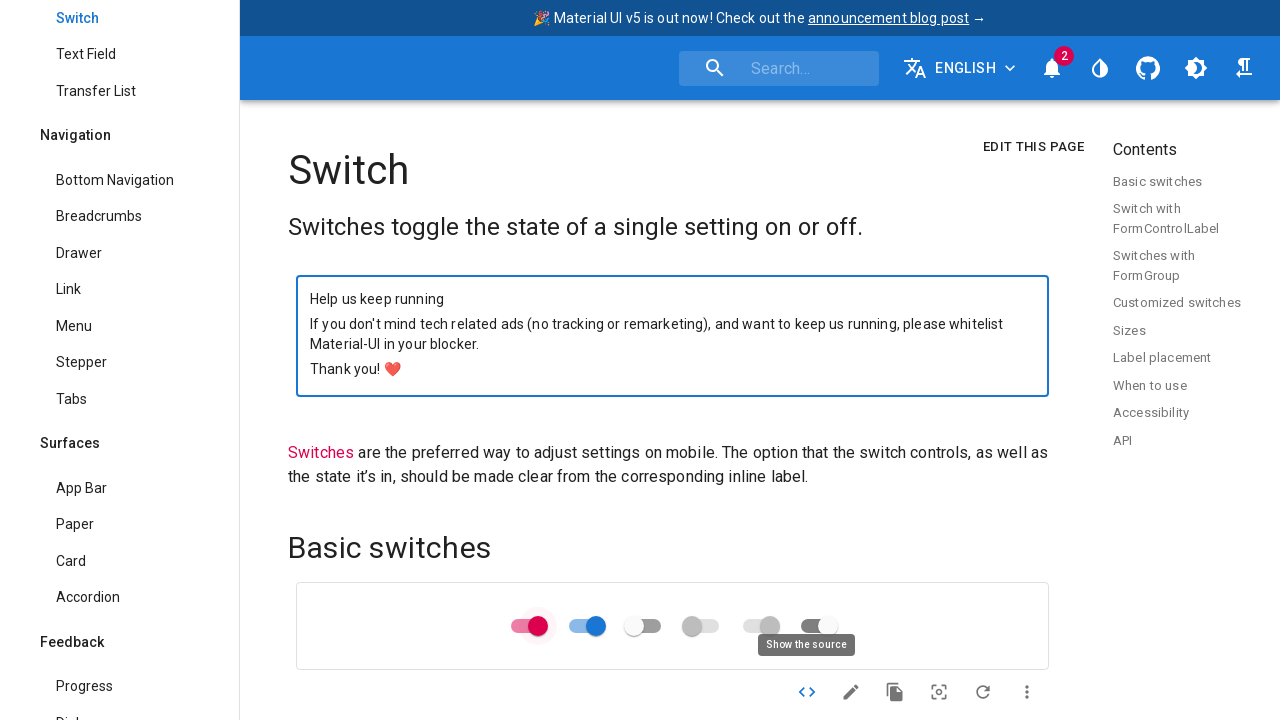